Tests that the registration form accepts an email address with a dot in the email name portion

Starting URL: https://www.sharelane.com/cgi-bin/register.py

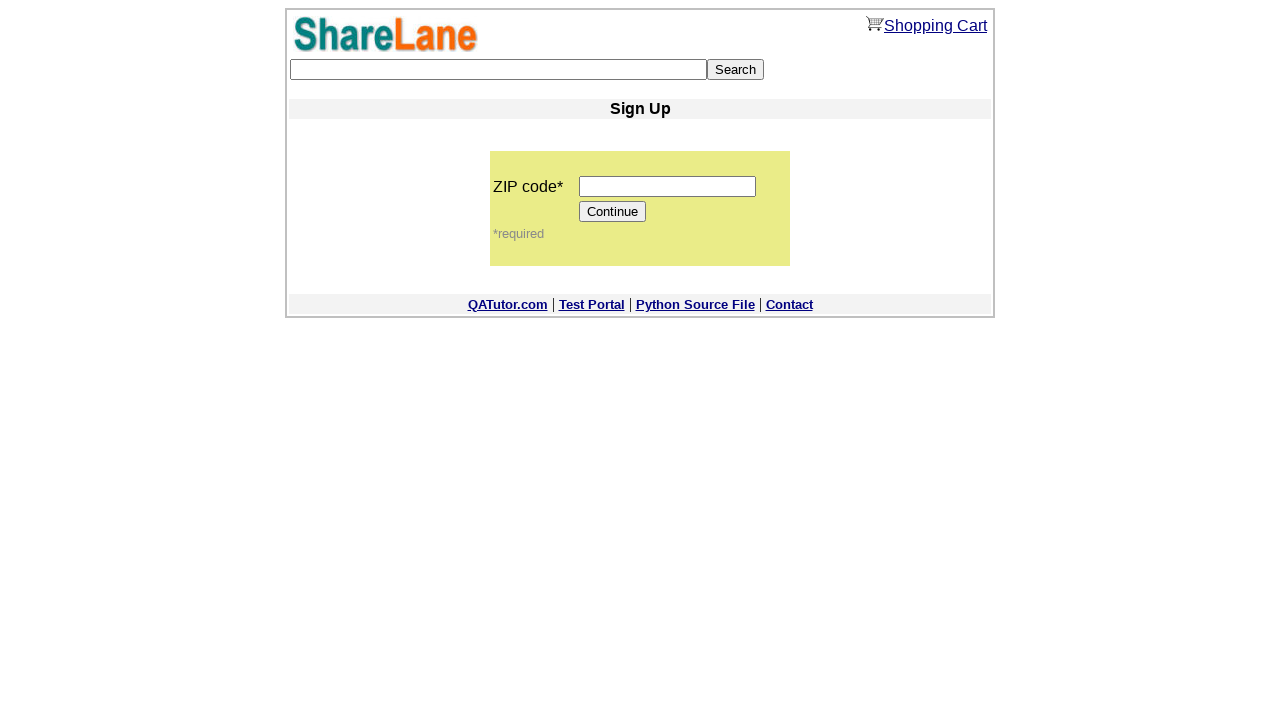

Filled zip code field with '12345' on input[name='zip_code']
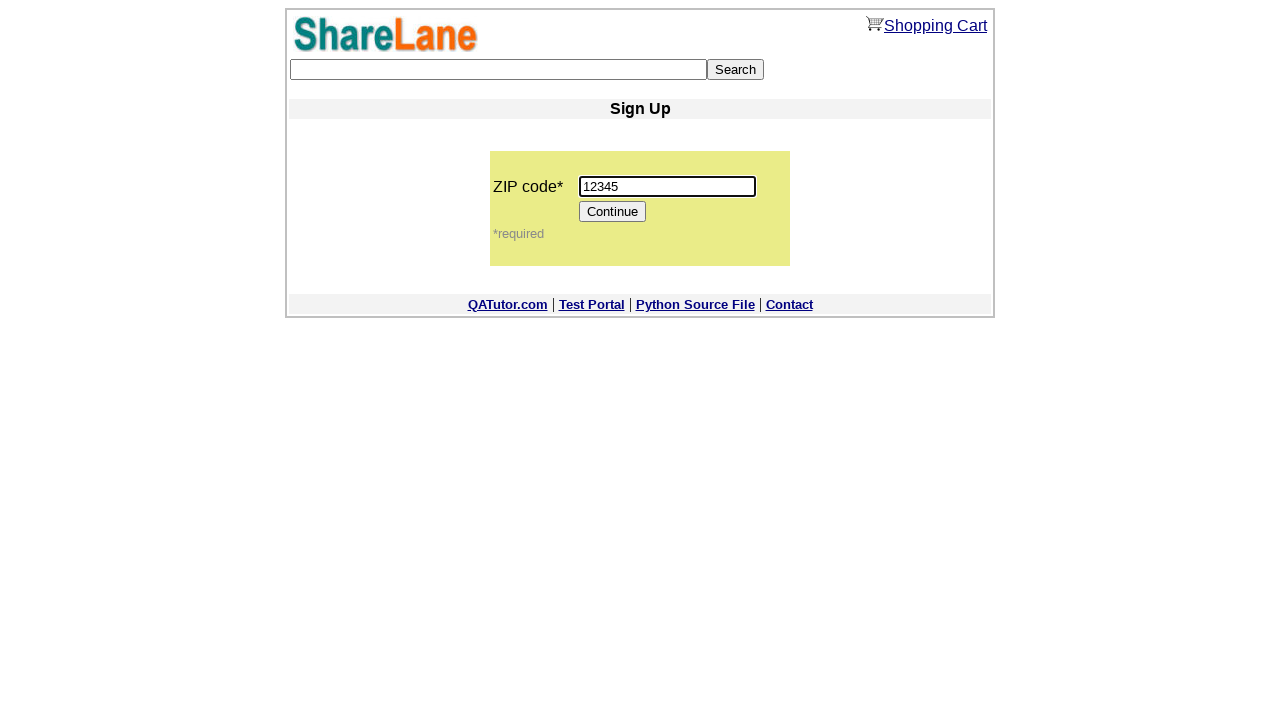

Clicked Continue button to proceed to registration form at (613, 212) on [value='Continue']
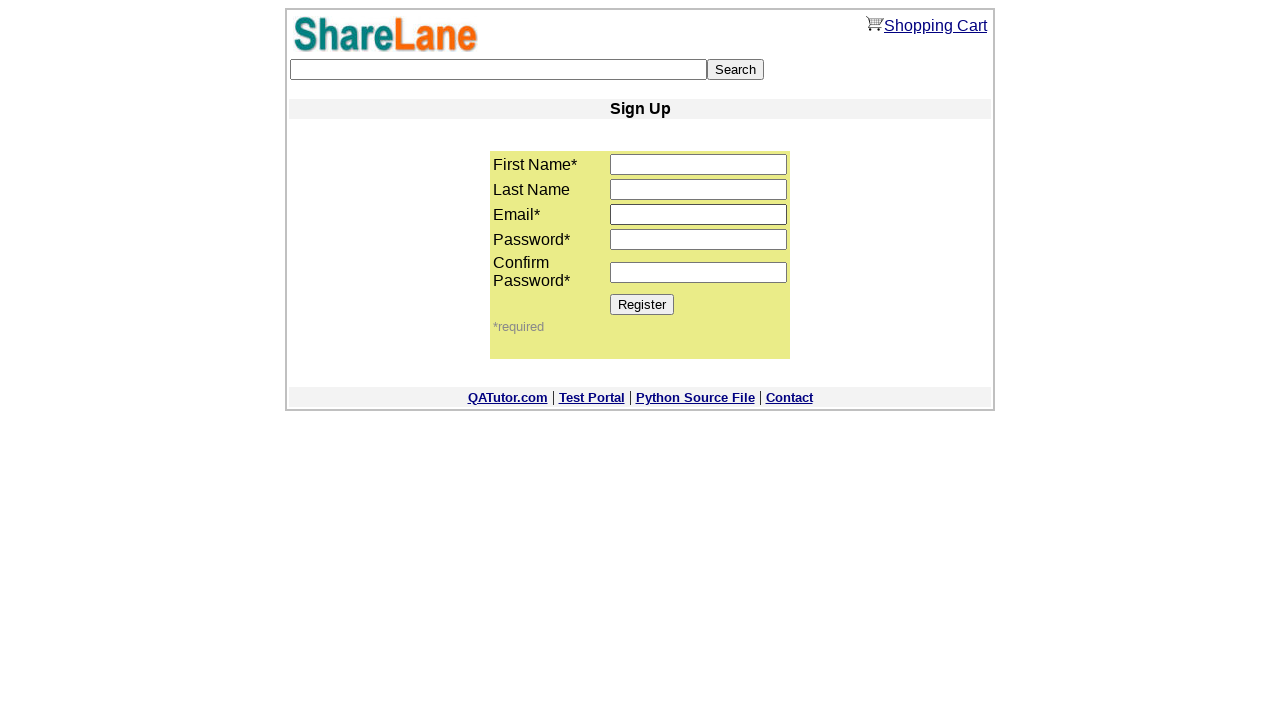

Filled first name field with 'Sam' on input[name='first_name']
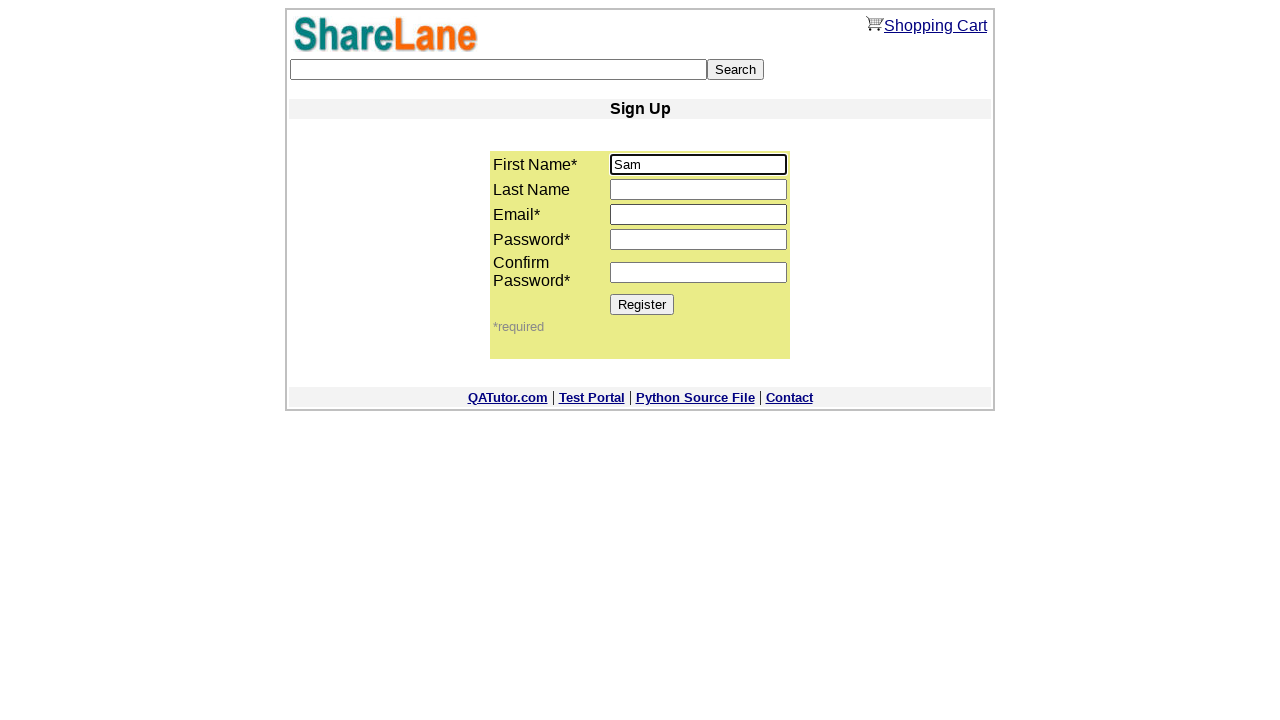

Filled last name field with 'Obama' on input[name='last_name']
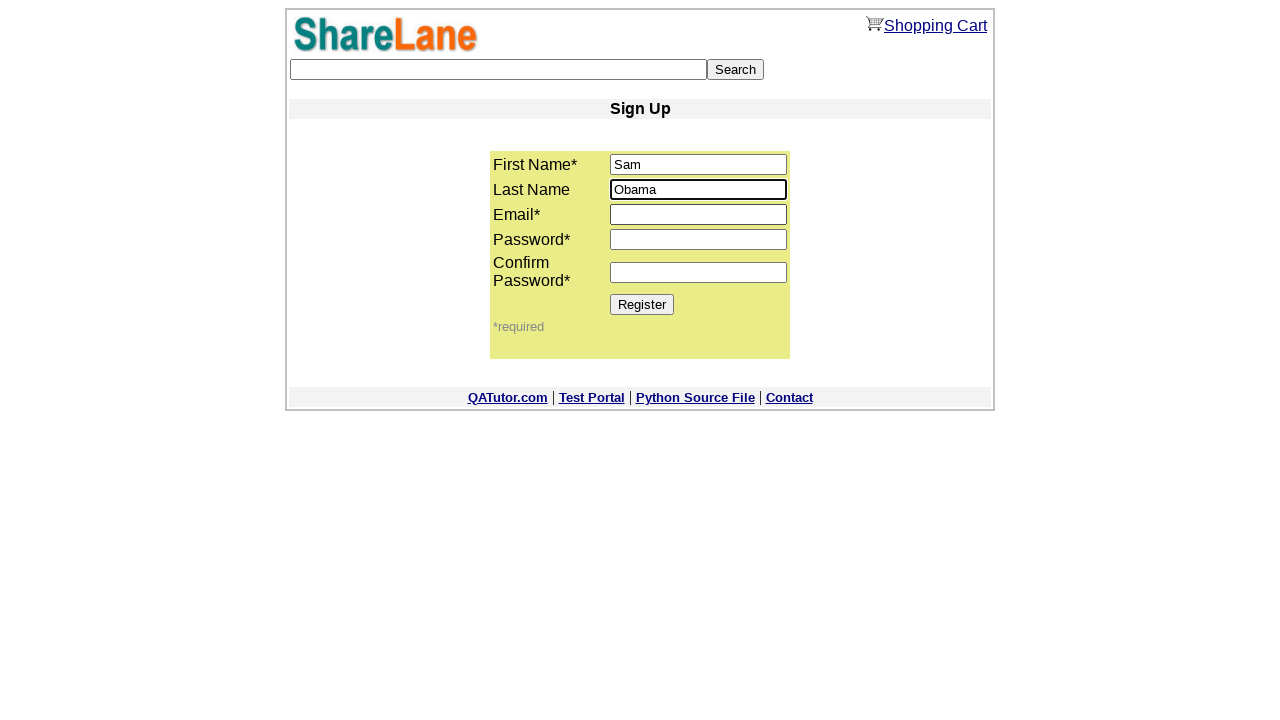

Filled email field with 'ko3s_t1.ya@g-2_f.com' (email with dot in name portion) on input[name='email']
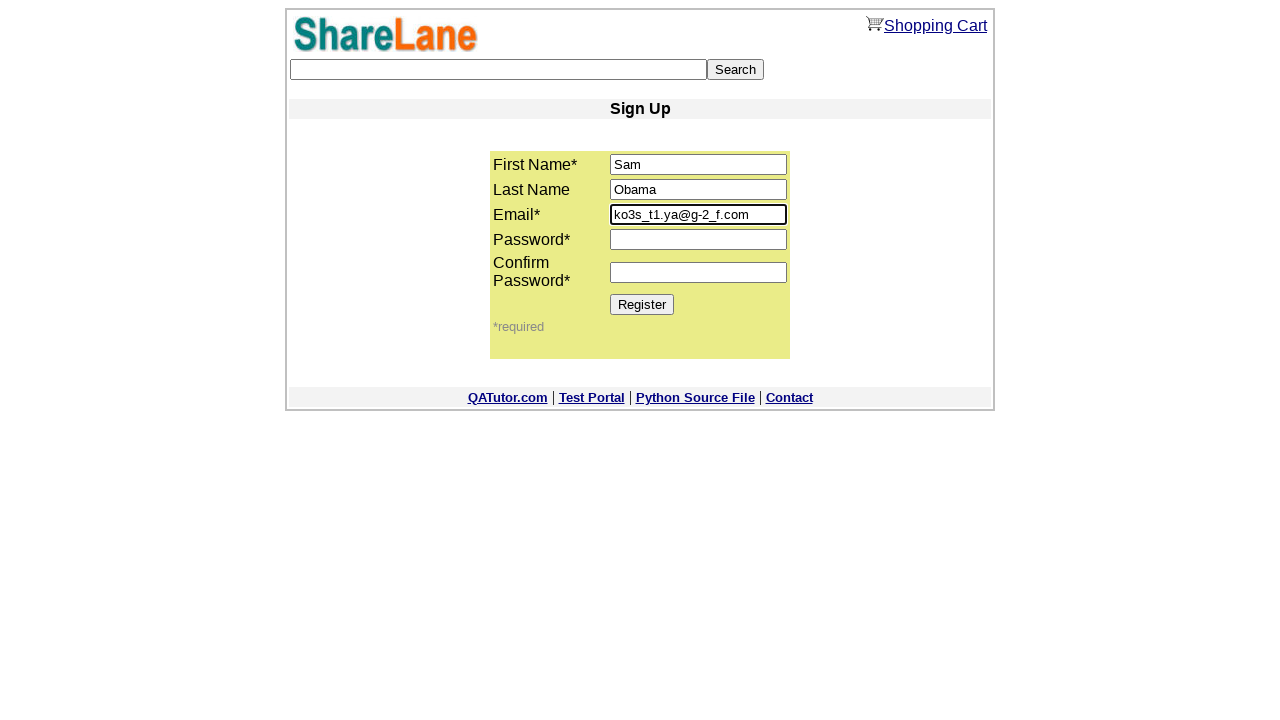

Filled password field with '1234' on input[name='password1']
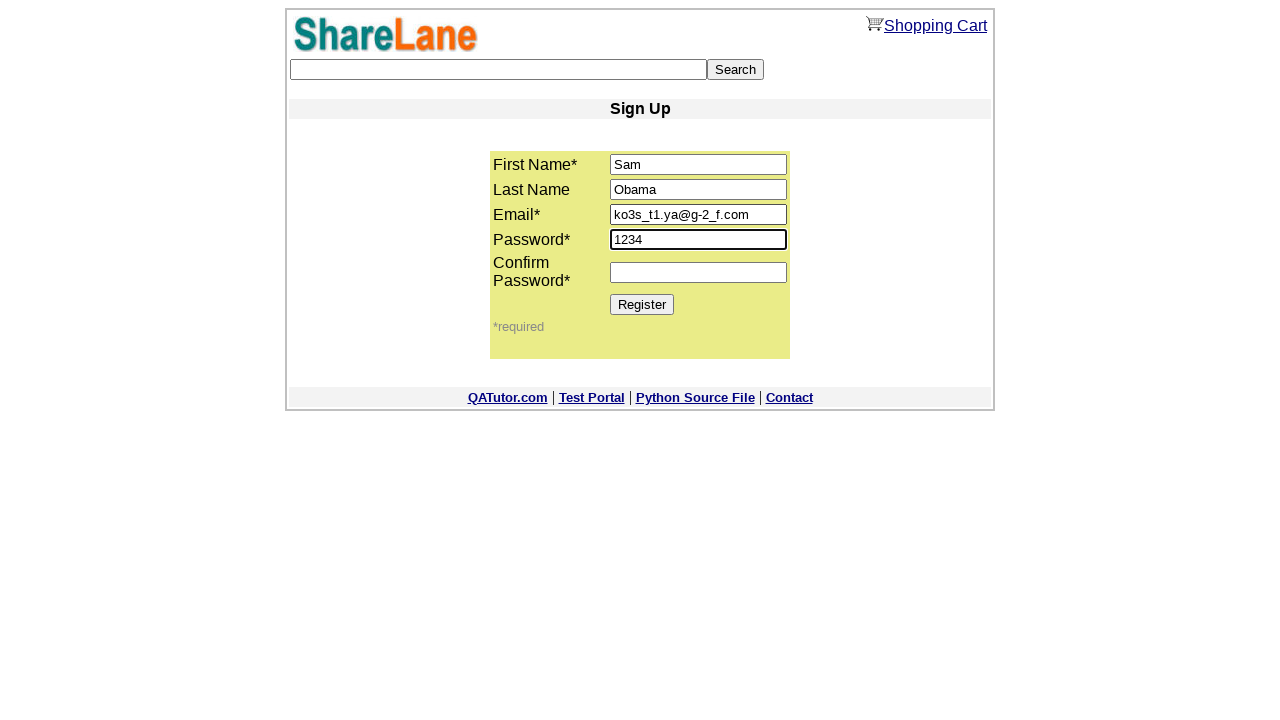

Filled confirm password field with '1234' on input[name='password2']
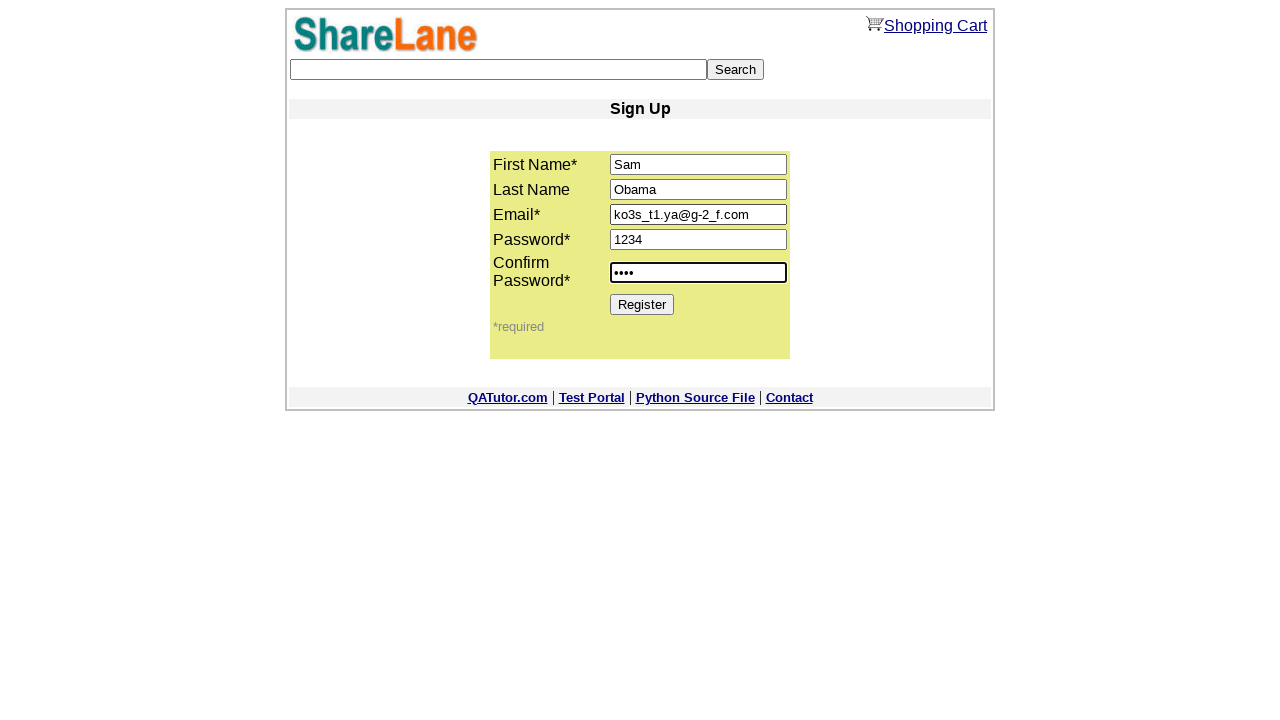

Clicked Register button to submit registration form at (642, 304) on [value='Register']
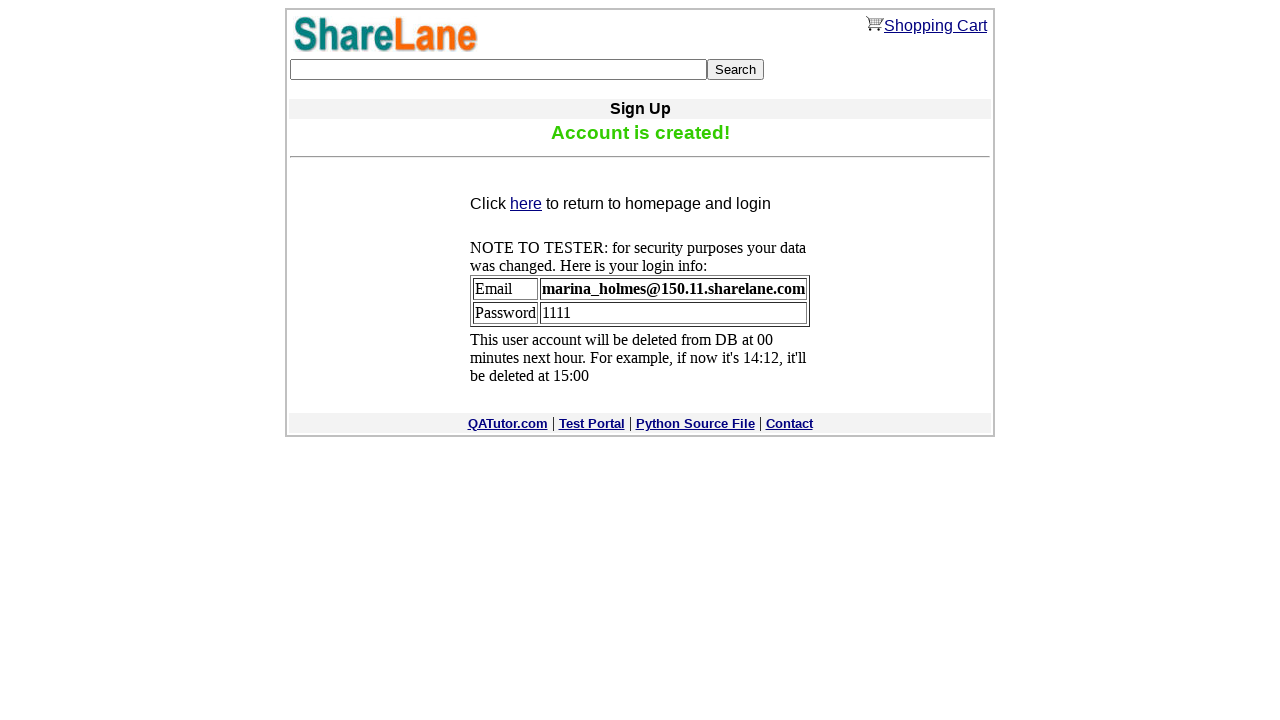

Registration confirmation message appeared
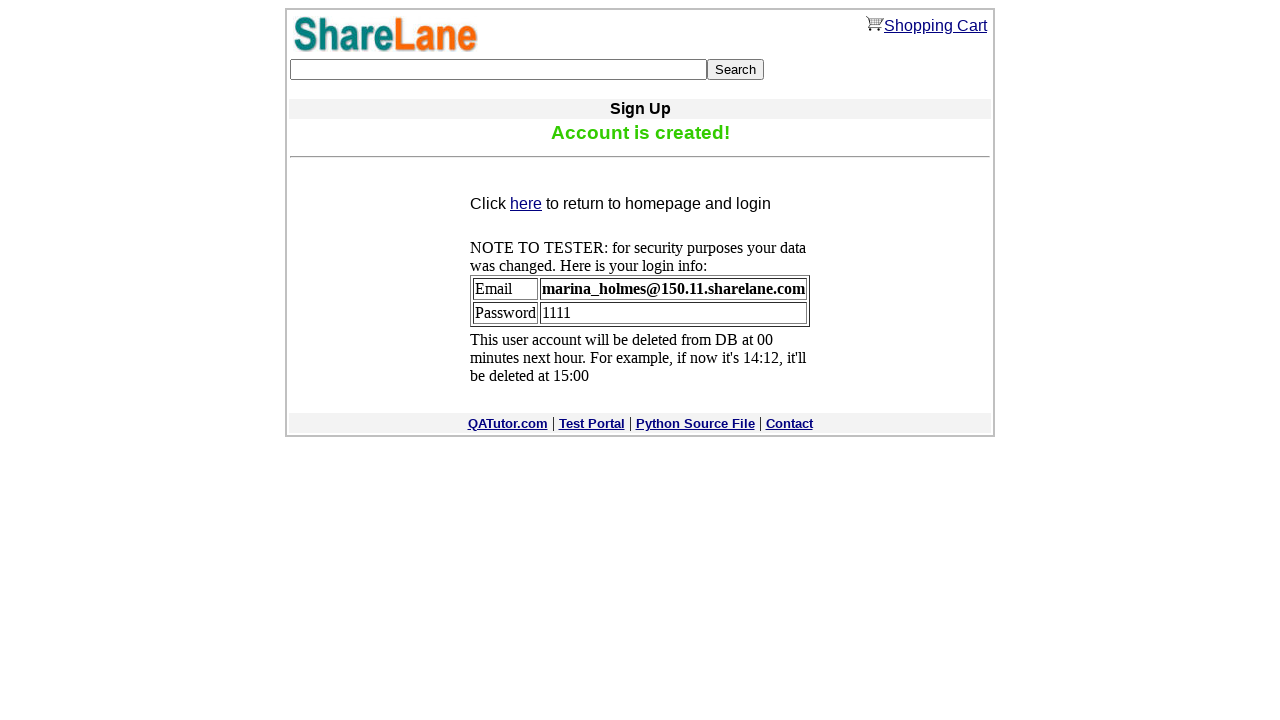

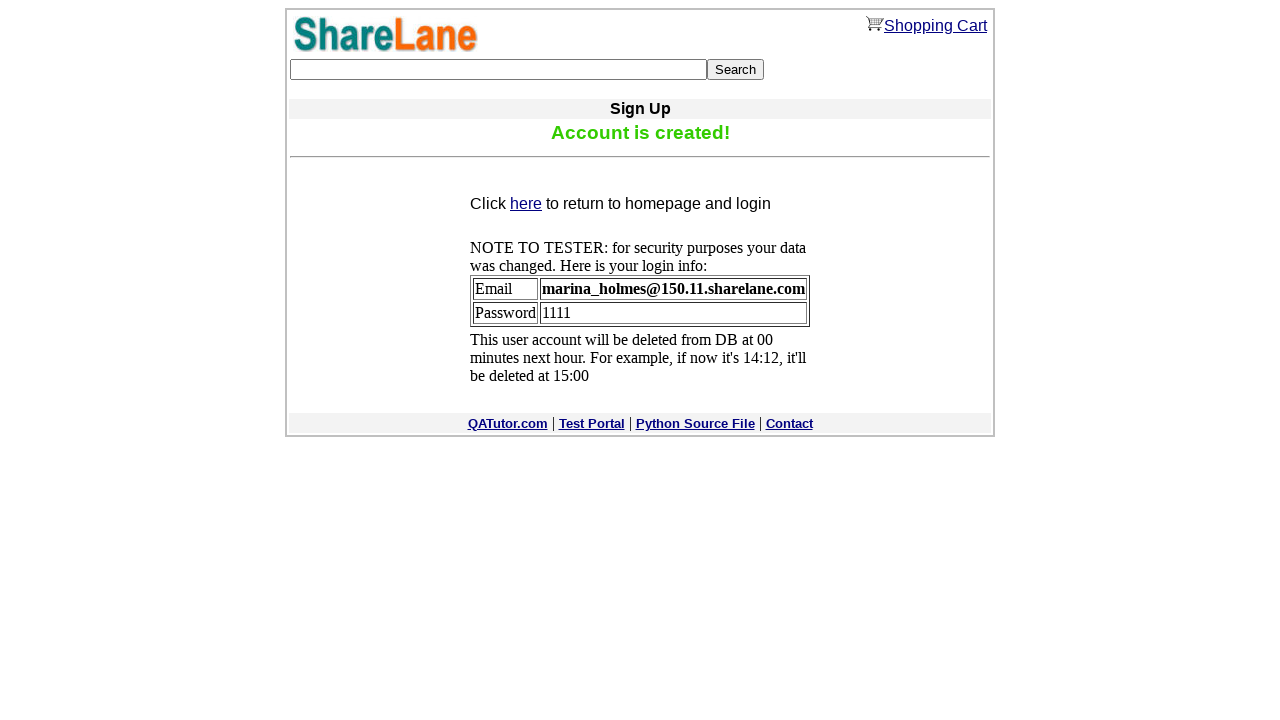